Navigates to a test automation practice blog and fills in a text field with a value

Starting URL: https://testautomationpractice.blogspot.com/

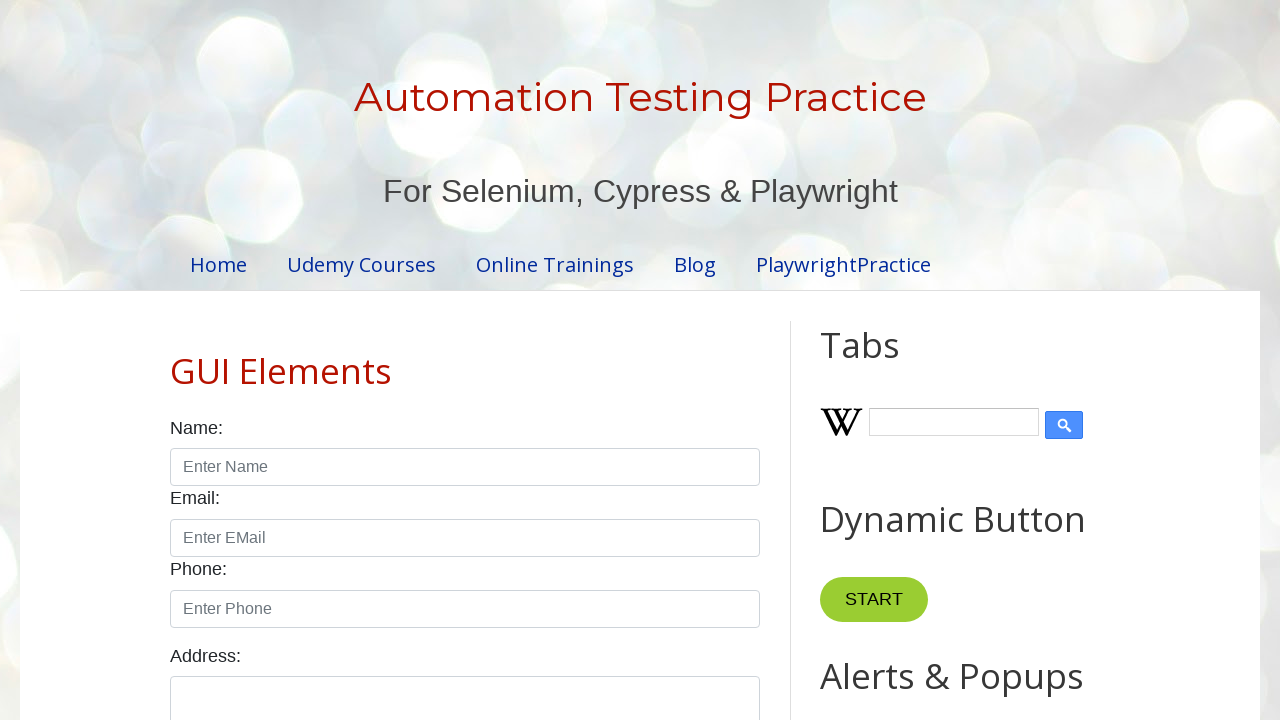

Filled field2 with 'Saag' on #field2
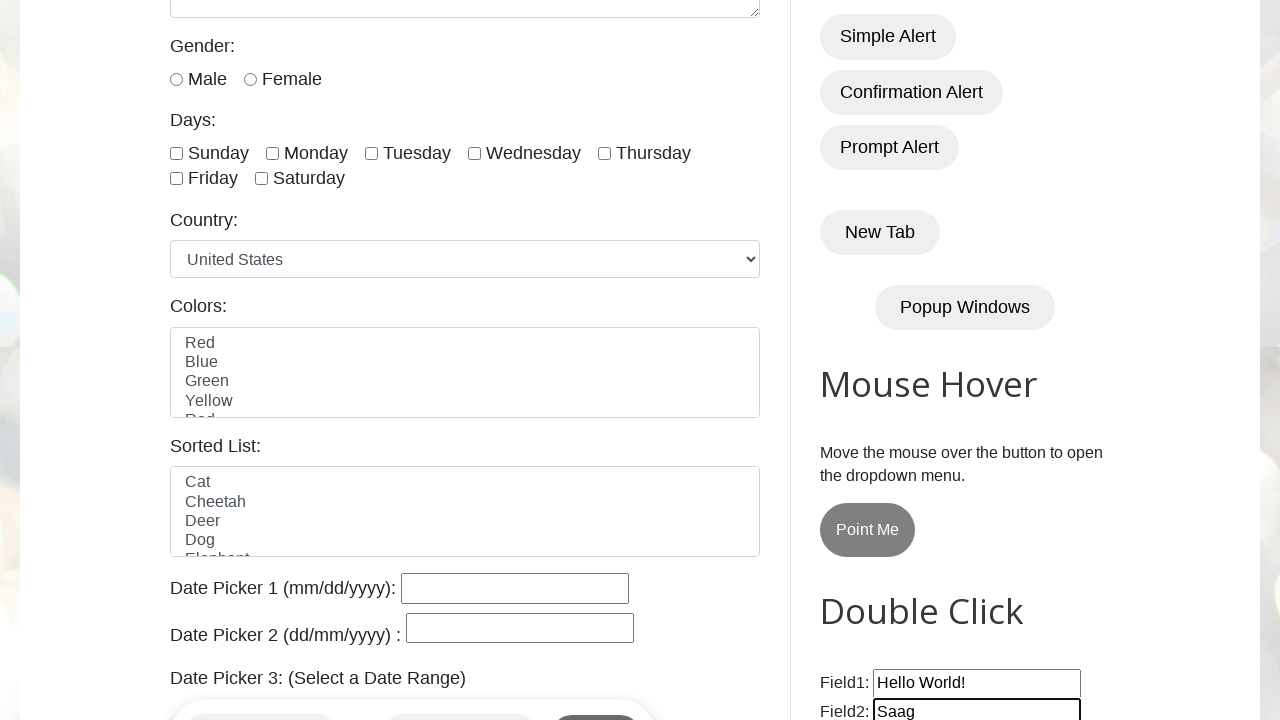

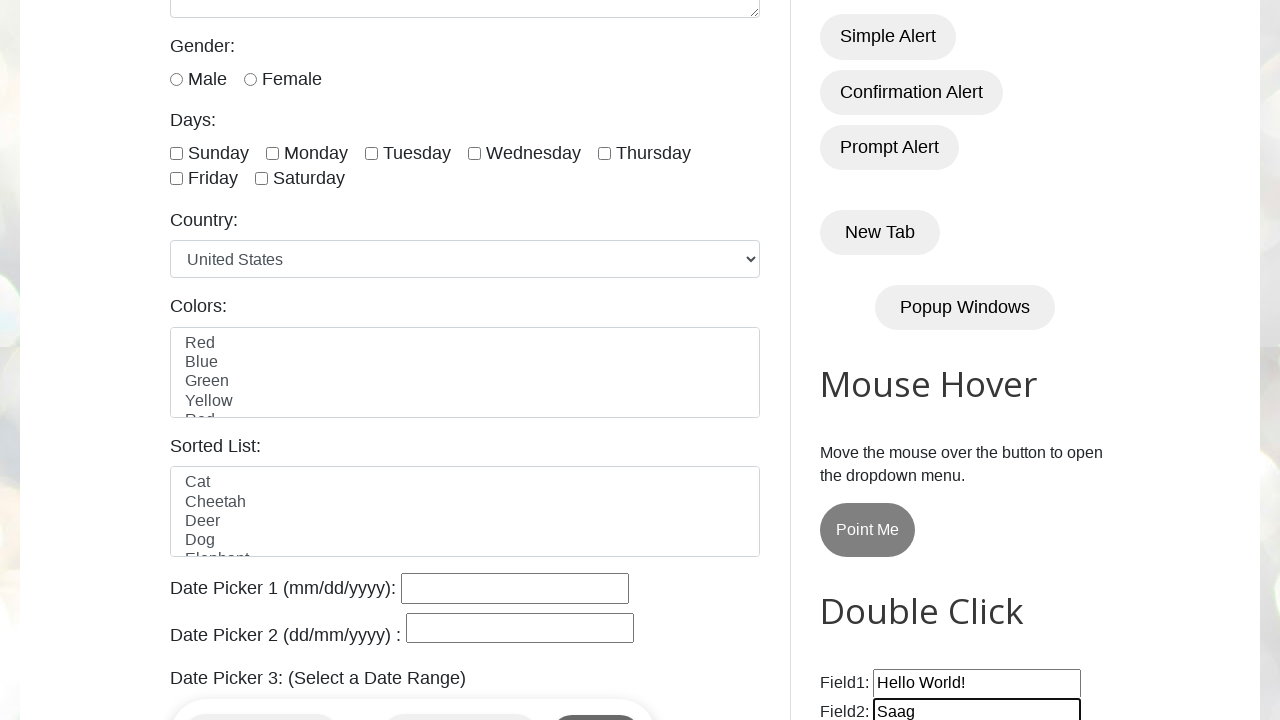